Tests old-style dropdown selection functionality by selecting an option by visible text from a select menu

Starting URL: https://demoqa.com/select-menu

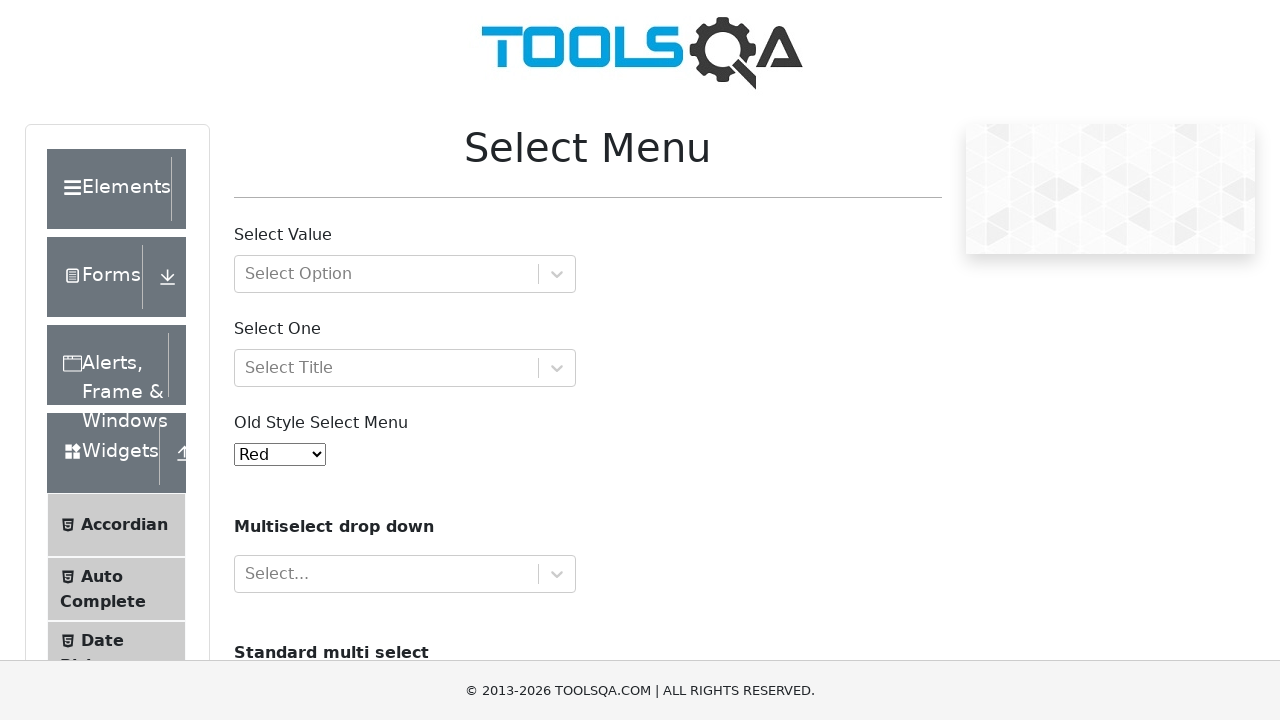

Navigated to https://demoqa.com/select-menu
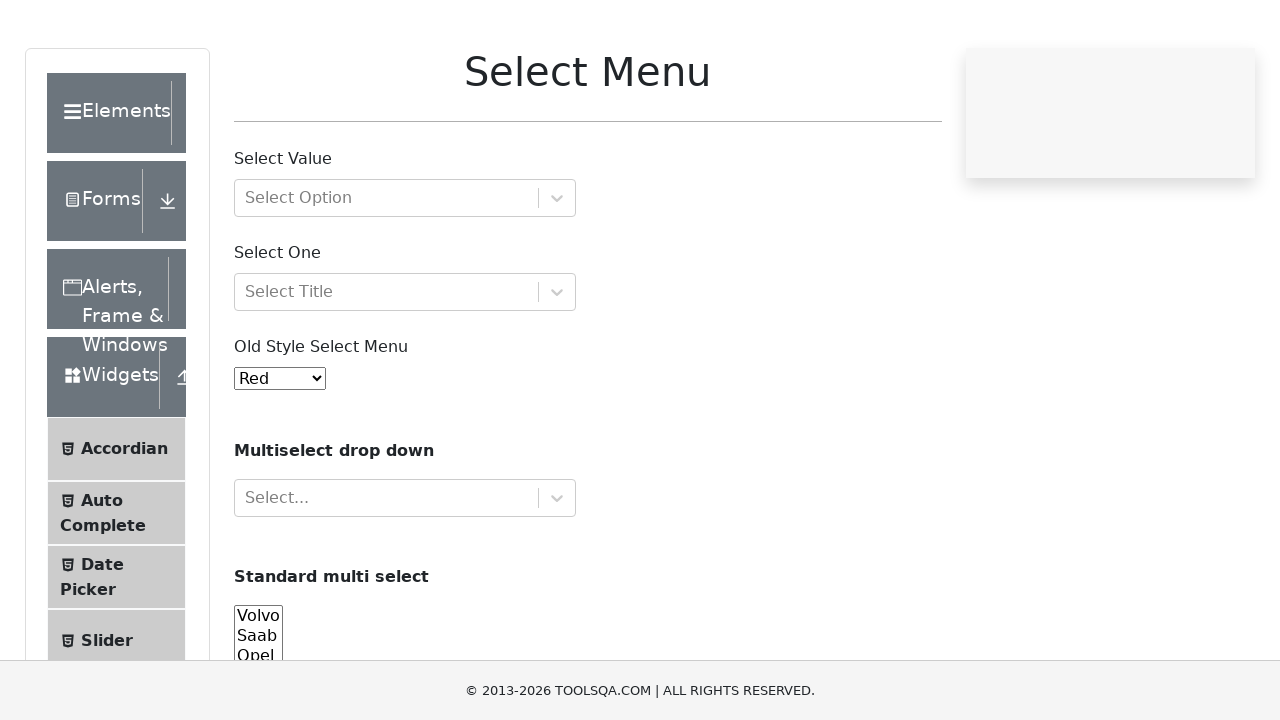

Selected 'Magenta' option from old-style dropdown menu on #oldSelectMenu
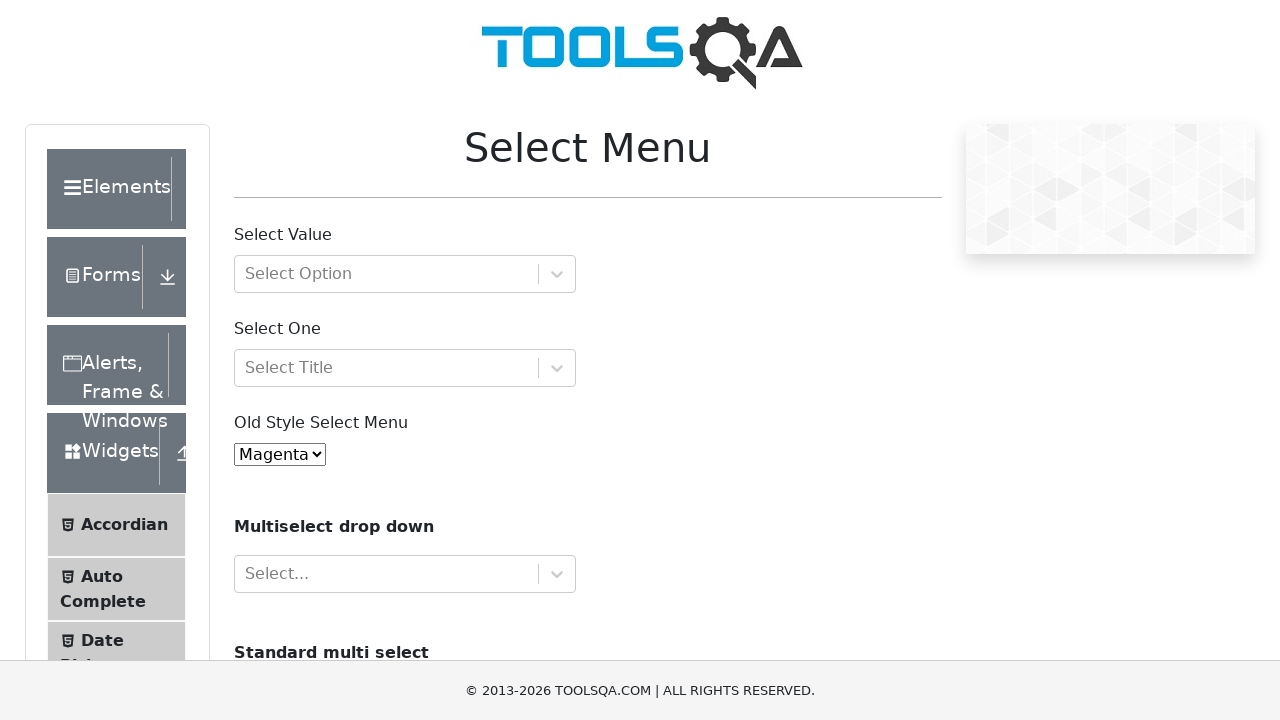

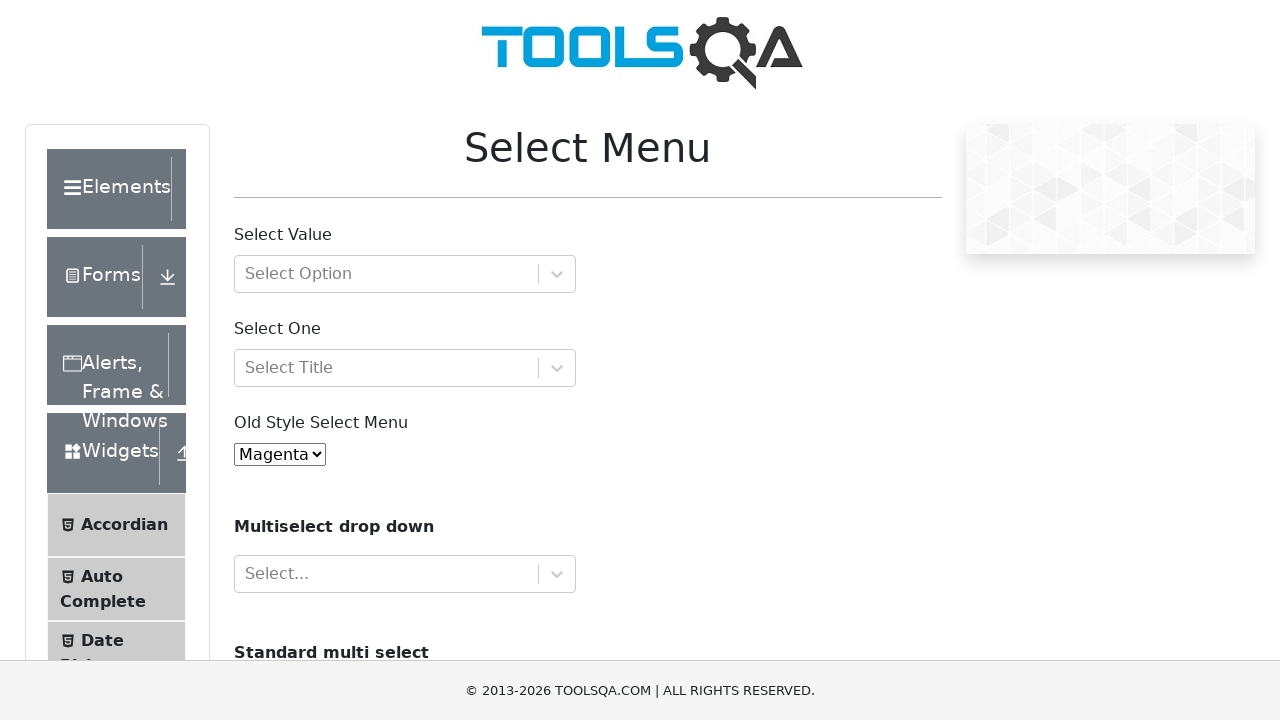